Tests synchronization by clicking a button that renders a new element and verifying the element appears with expected text

Starting URL: https://atidcollege.co.il/Xamples/ex_synchronization.html

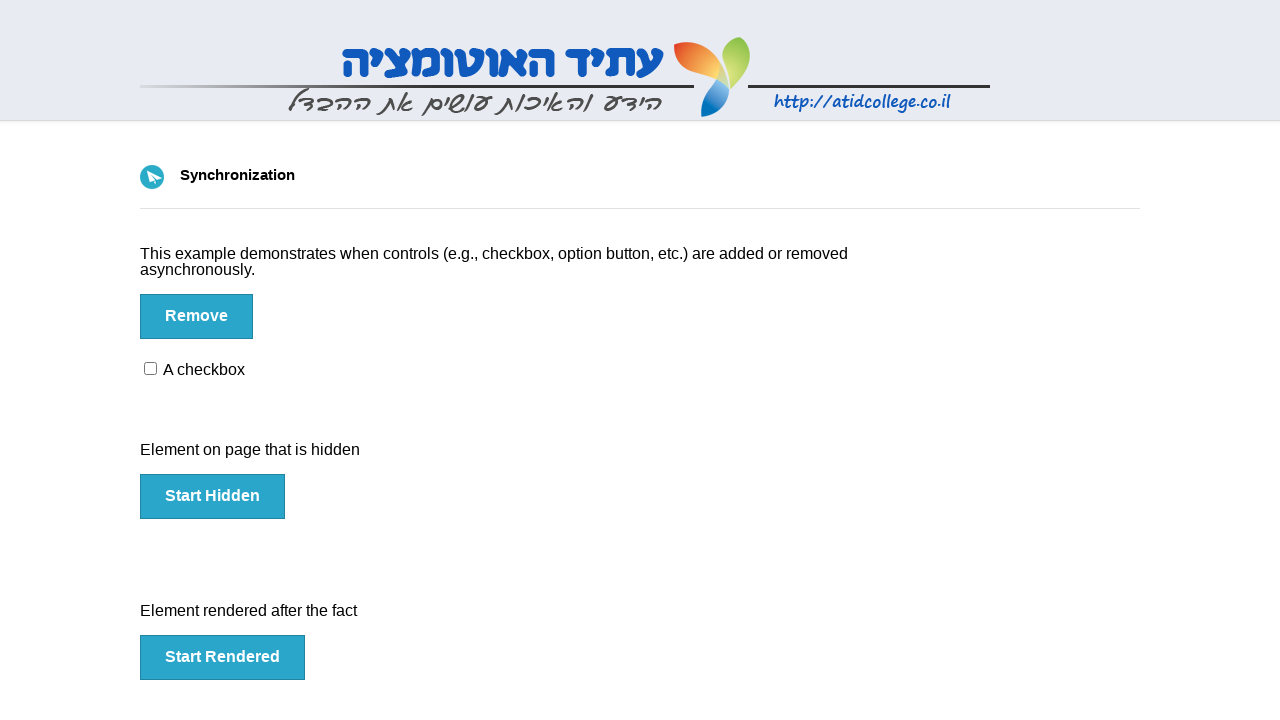

Clicked button with id 'rendered' to trigger element rendering at (222, 658) on #rendered
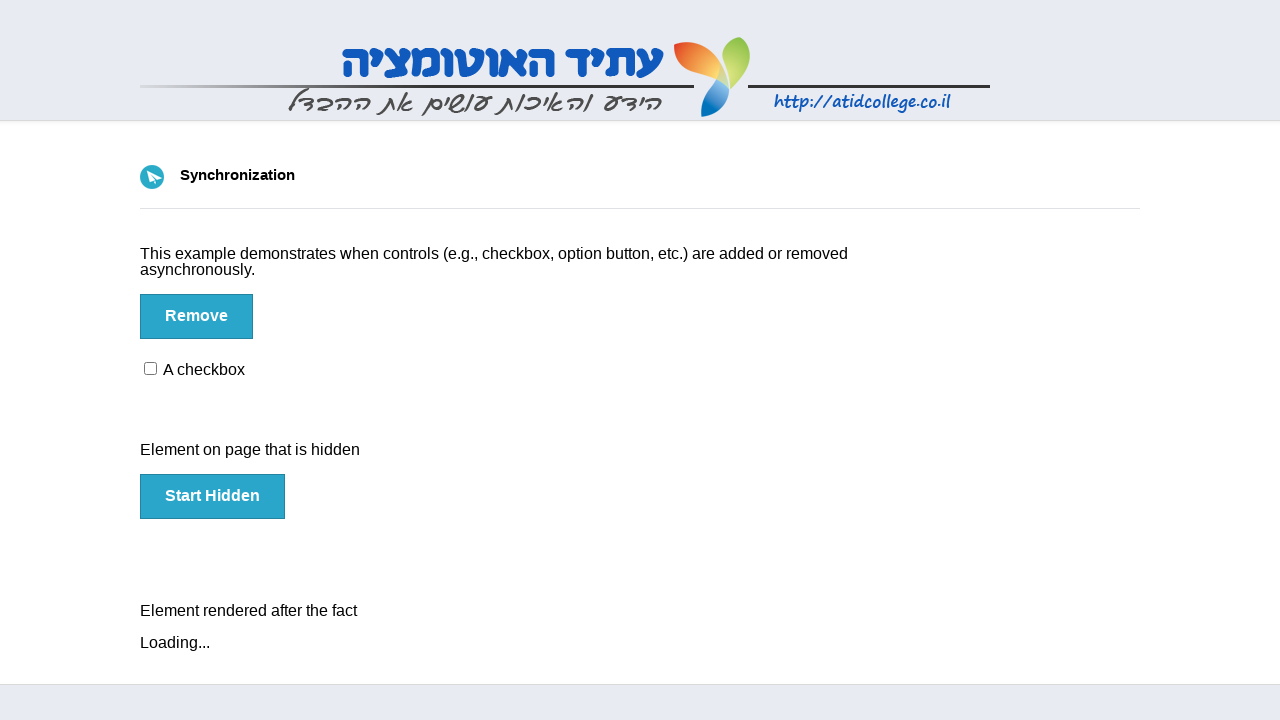

Element with id 'finish2' appeared after clicking the button
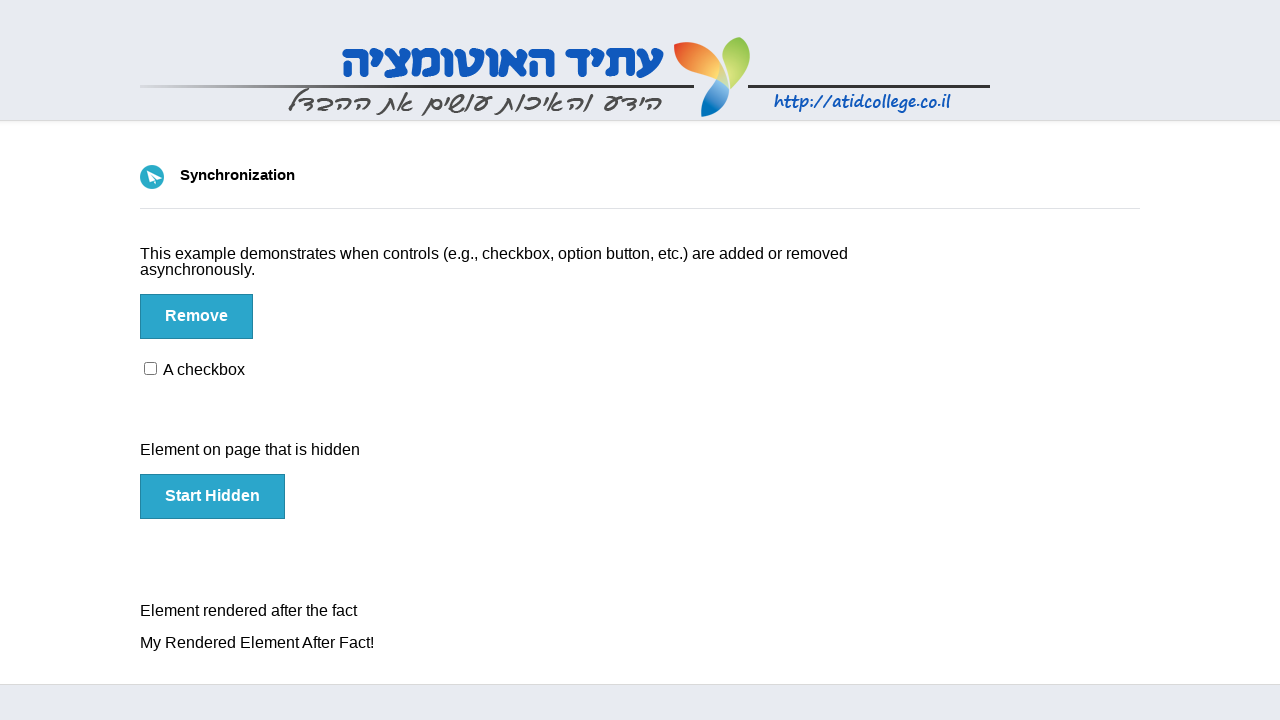

Retrieved text content from rendered element: '{element_text}'
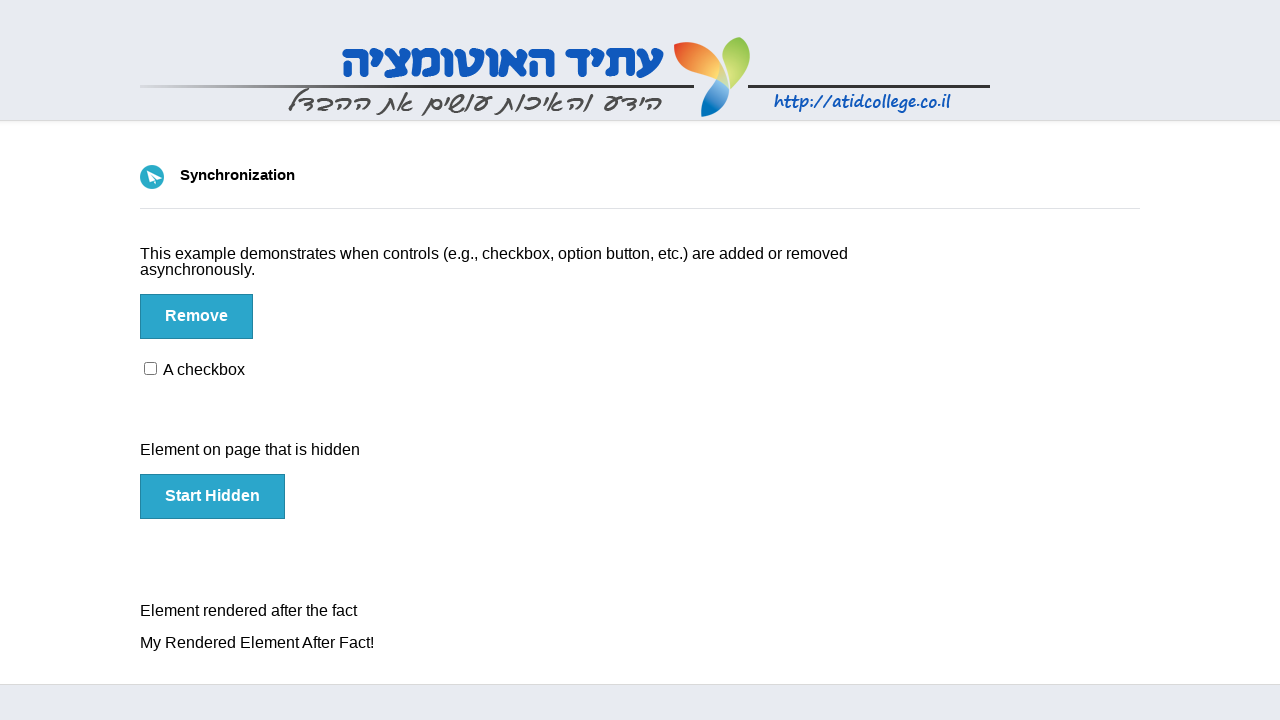

Assertion passed: rendered element contains expected text 'My Rendered Element After Fact!'
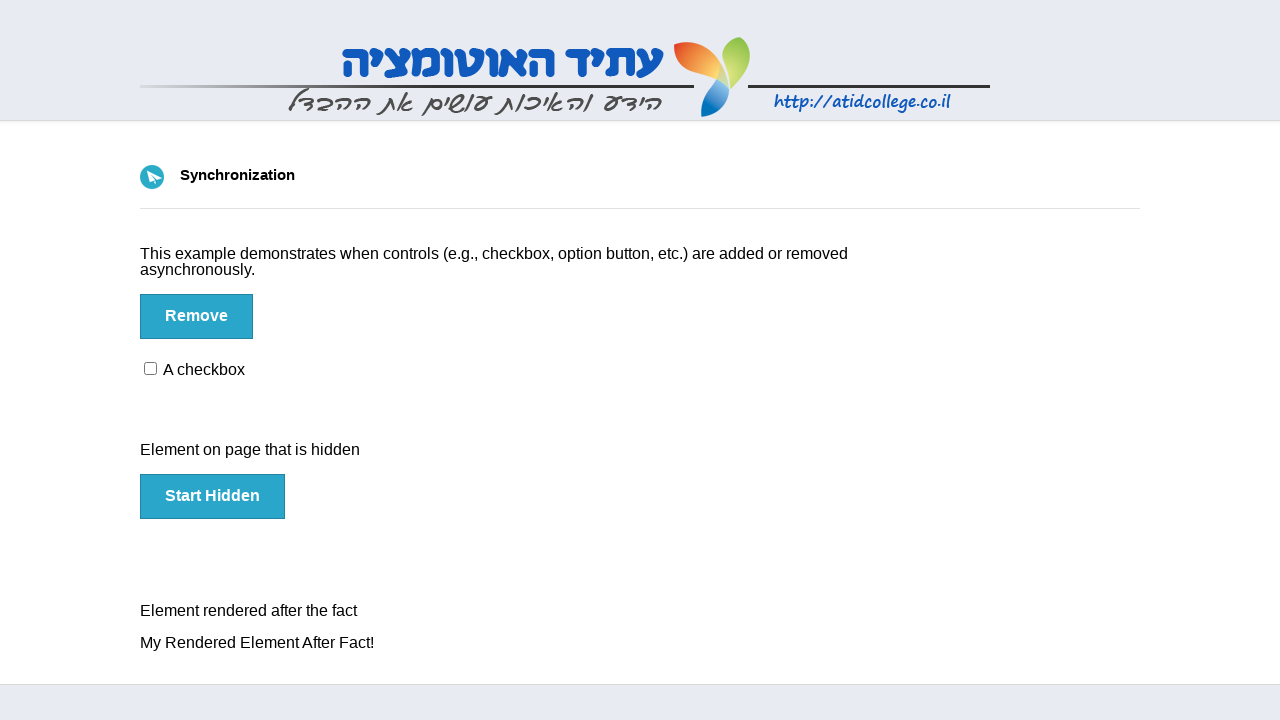

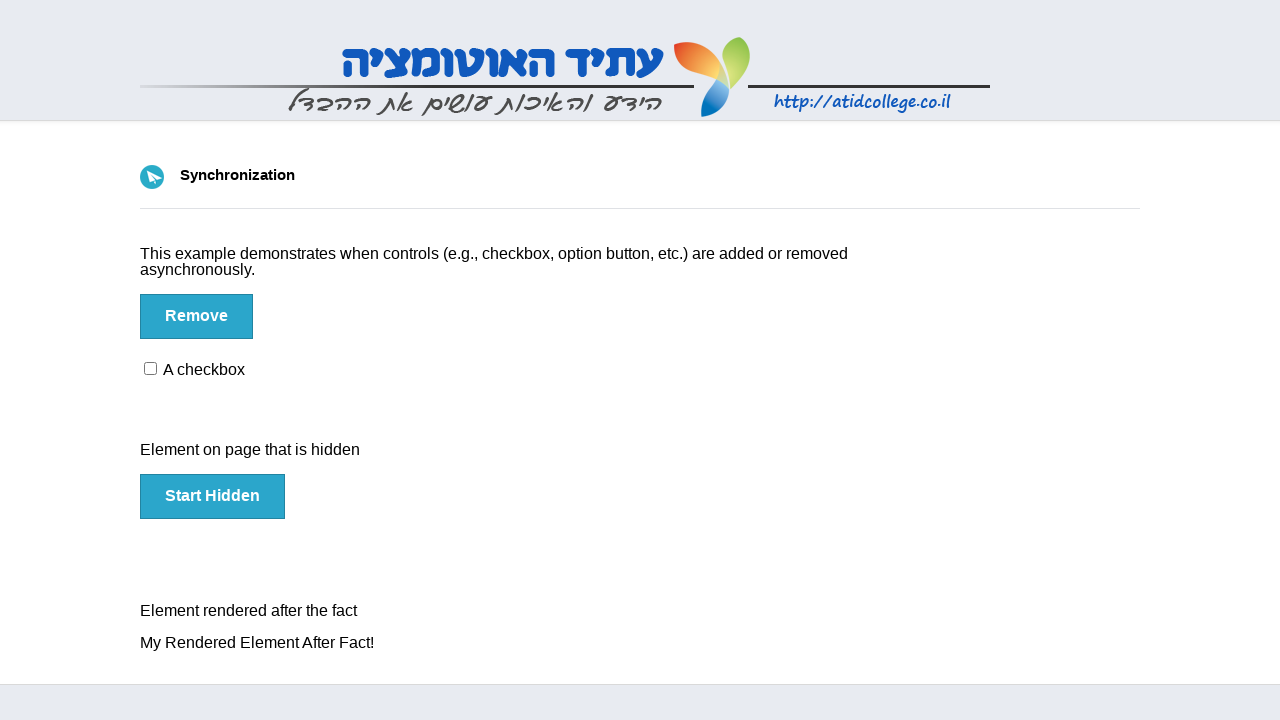